Tests navigation through a website by clicking on the "Rozchodniak" link, then clicking on the "TestSide4 - uploading file" link to navigate to a file upload page.

Starting URL: https://teserat.github.io/welcome/

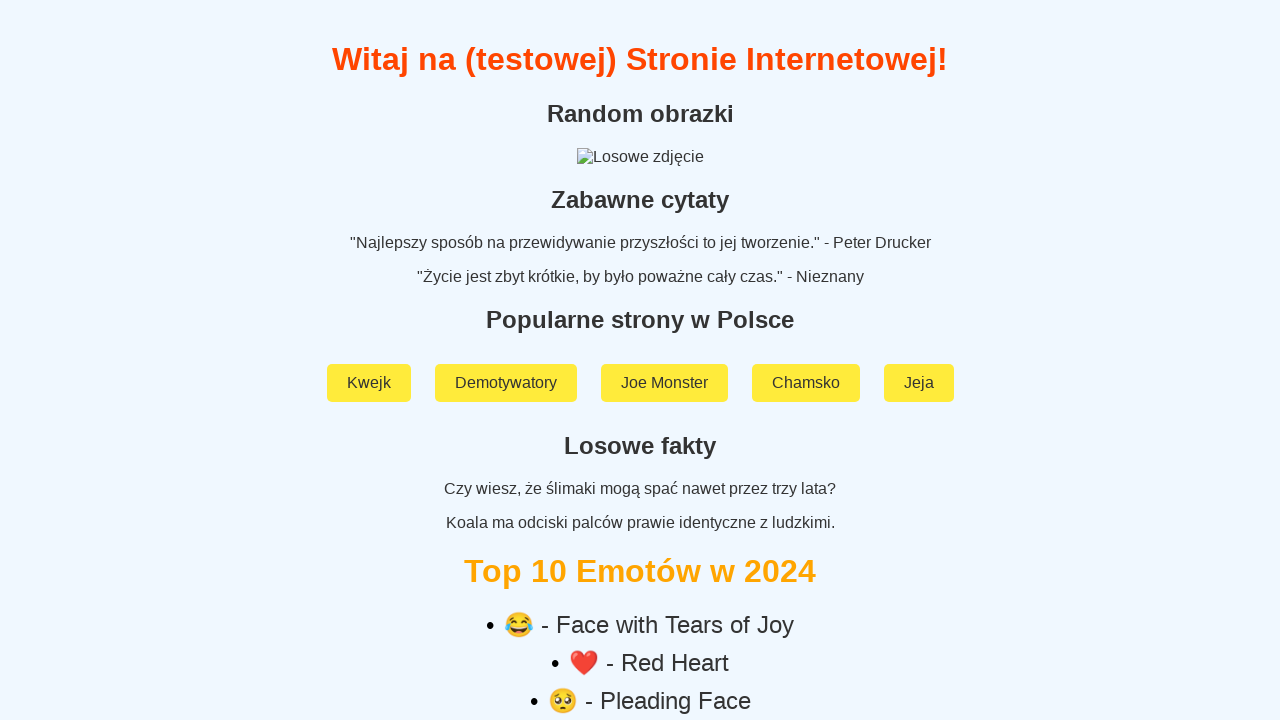

Clicked on the 'Rozchodniak' link at (640, 592) on text=Rozchodniak
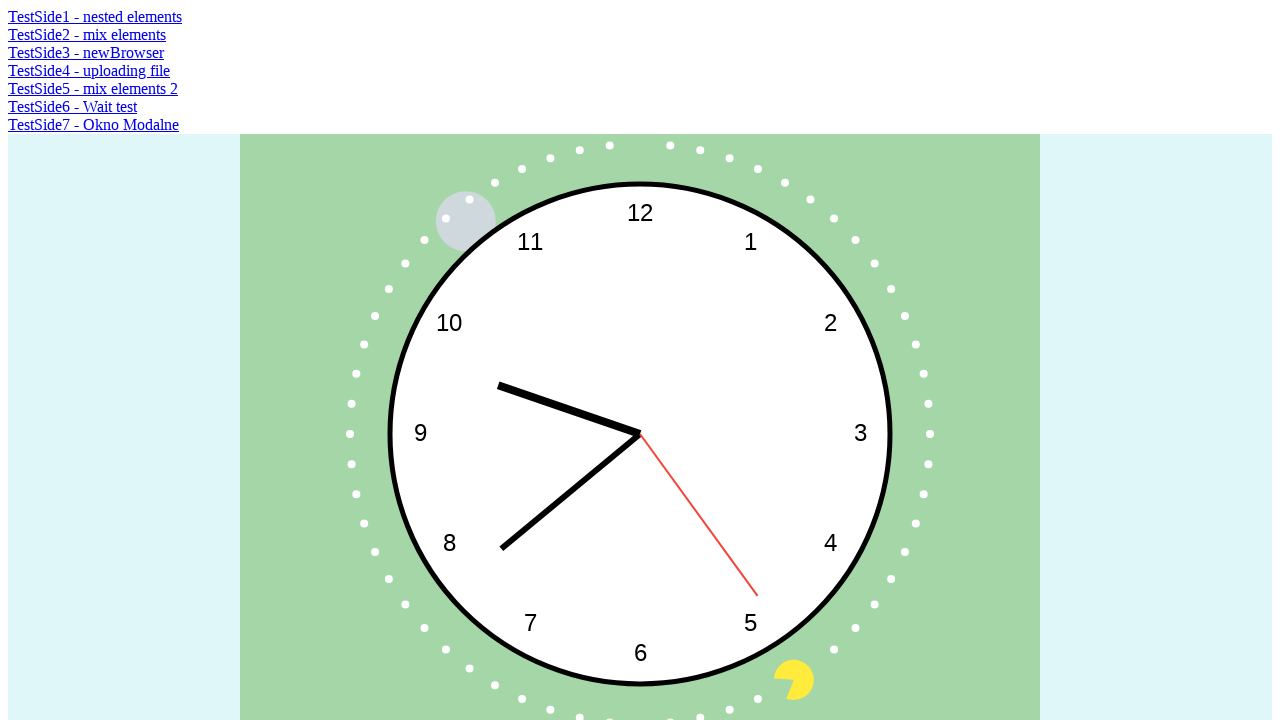

Clicked on the 'TestSide4 - uploading file' link to navigate to file upload page at (89, 70) on text=TestSide4 - uploading file
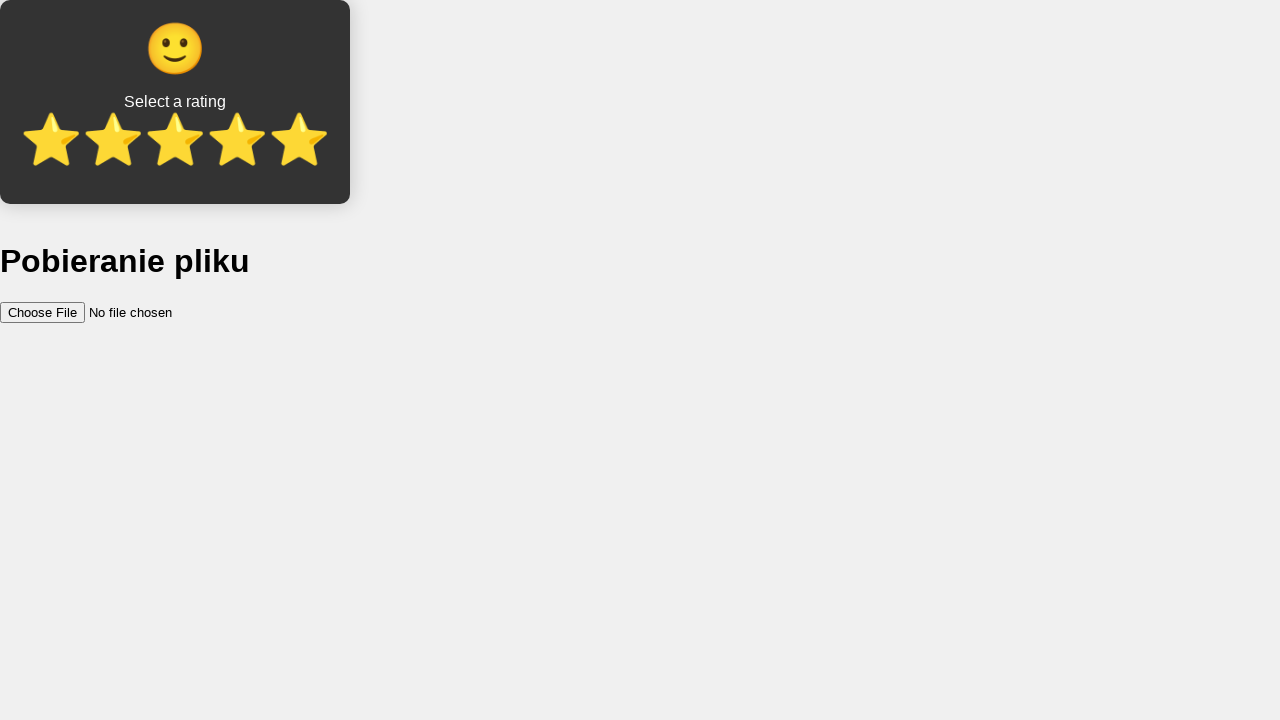

File upload page loaded successfully
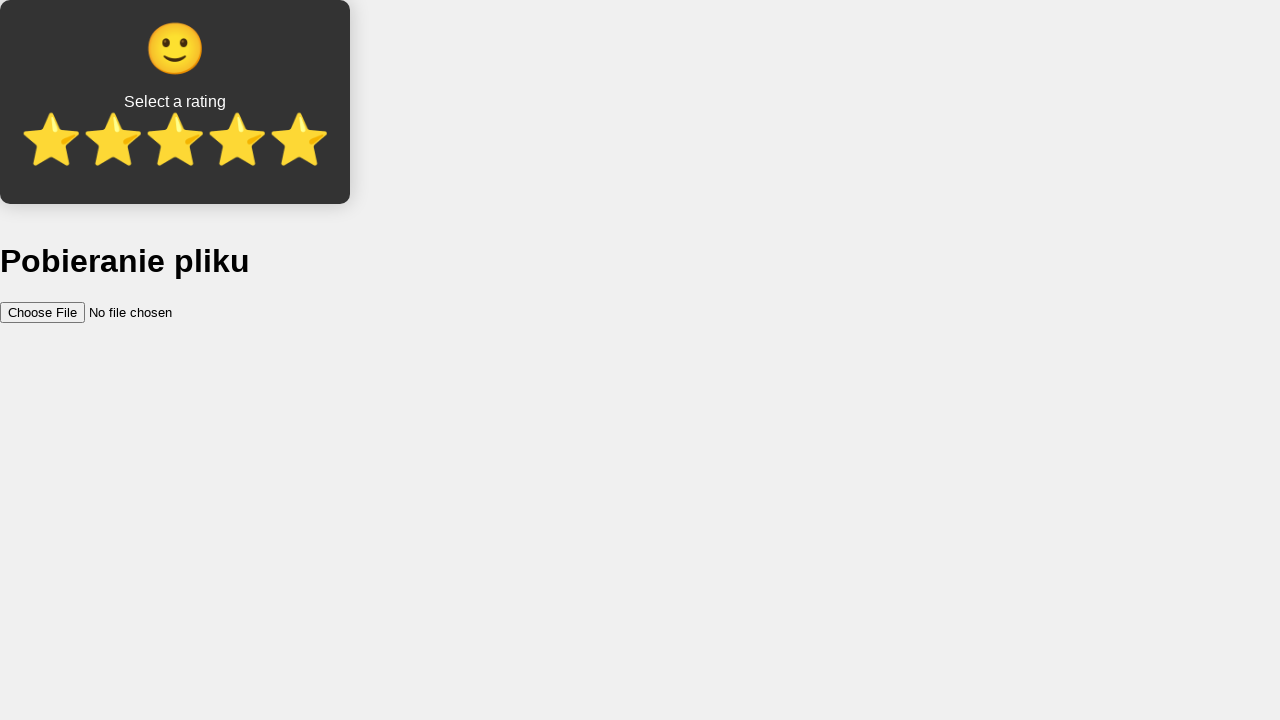

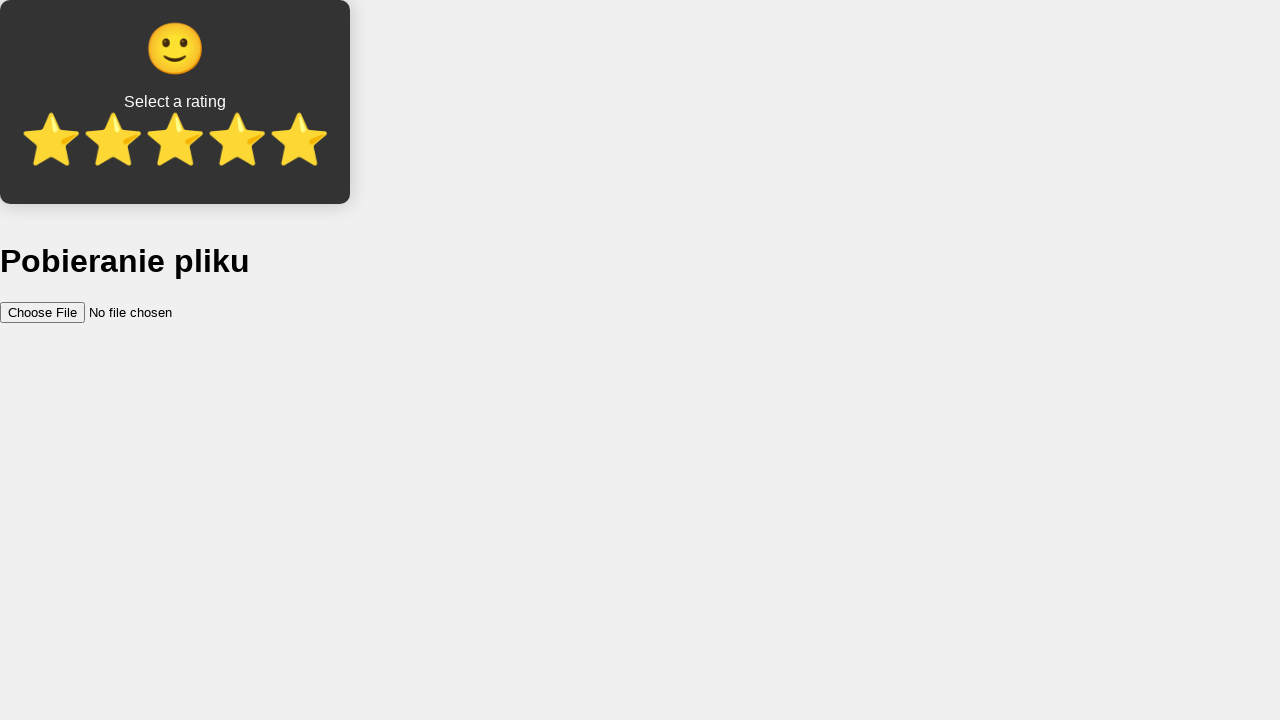